Tests keyboard key press functionality by sending Space and Left Arrow keys to an element and verifying the displayed result text shows the correct key was pressed.

Starting URL: http://the-internet.herokuapp.com/key_presses

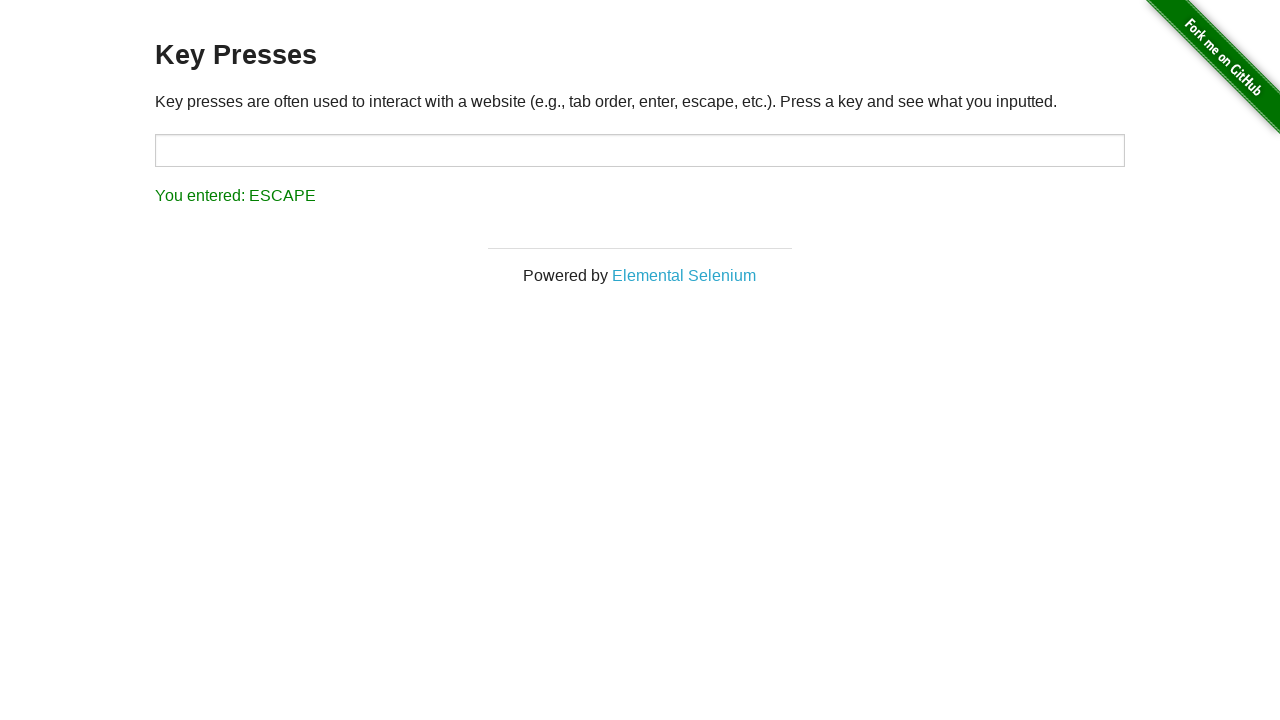

Pressed Space key on target element on #target
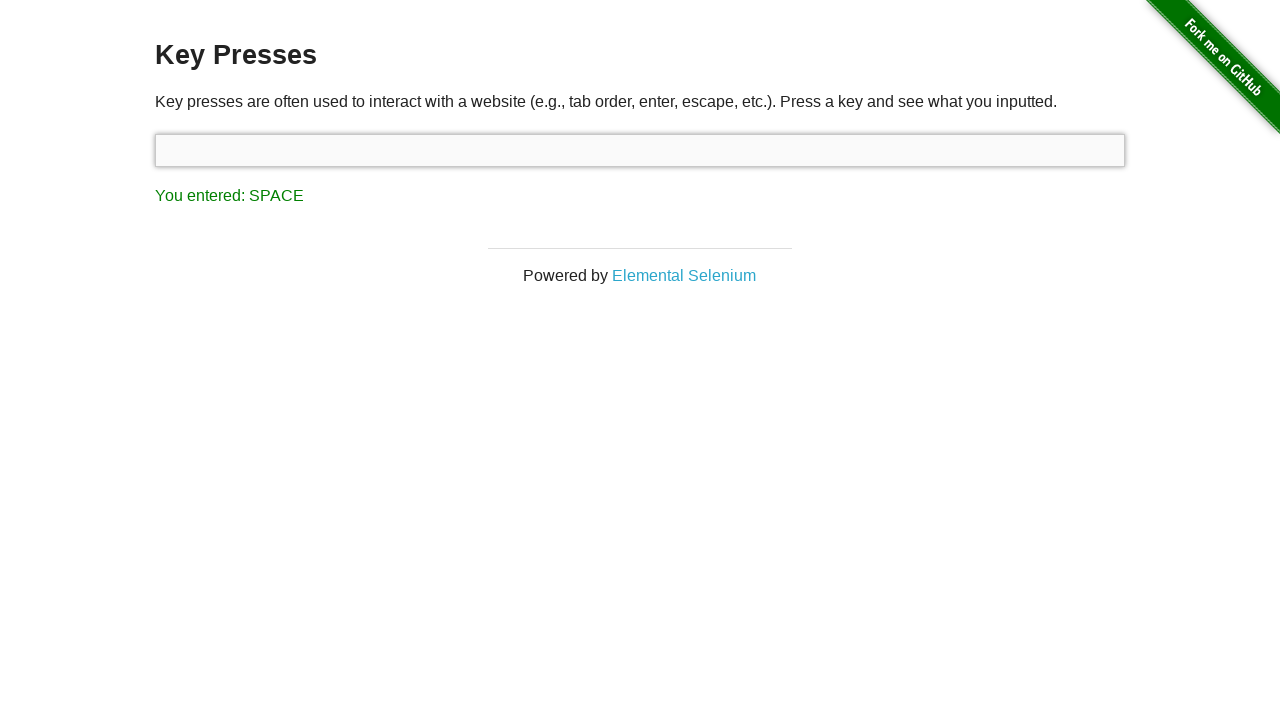

Retrieved result text after Space key press
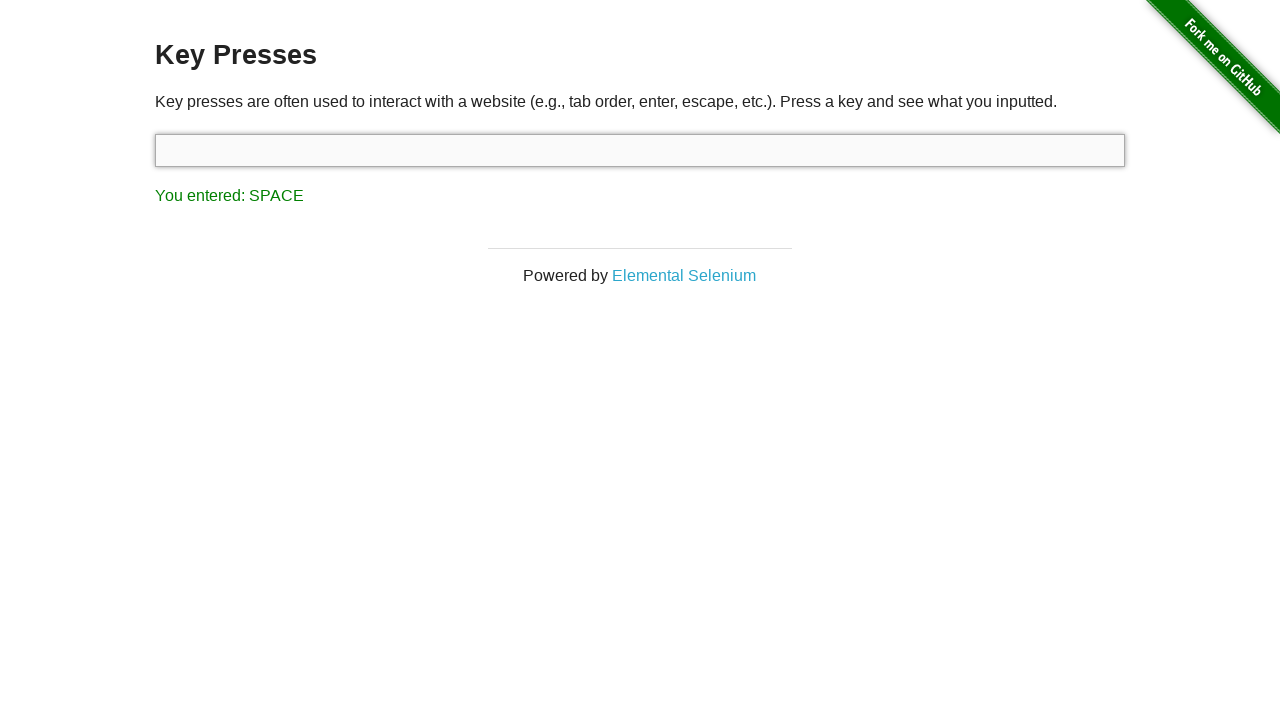

Verified result text shows 'You entered: SPACE'
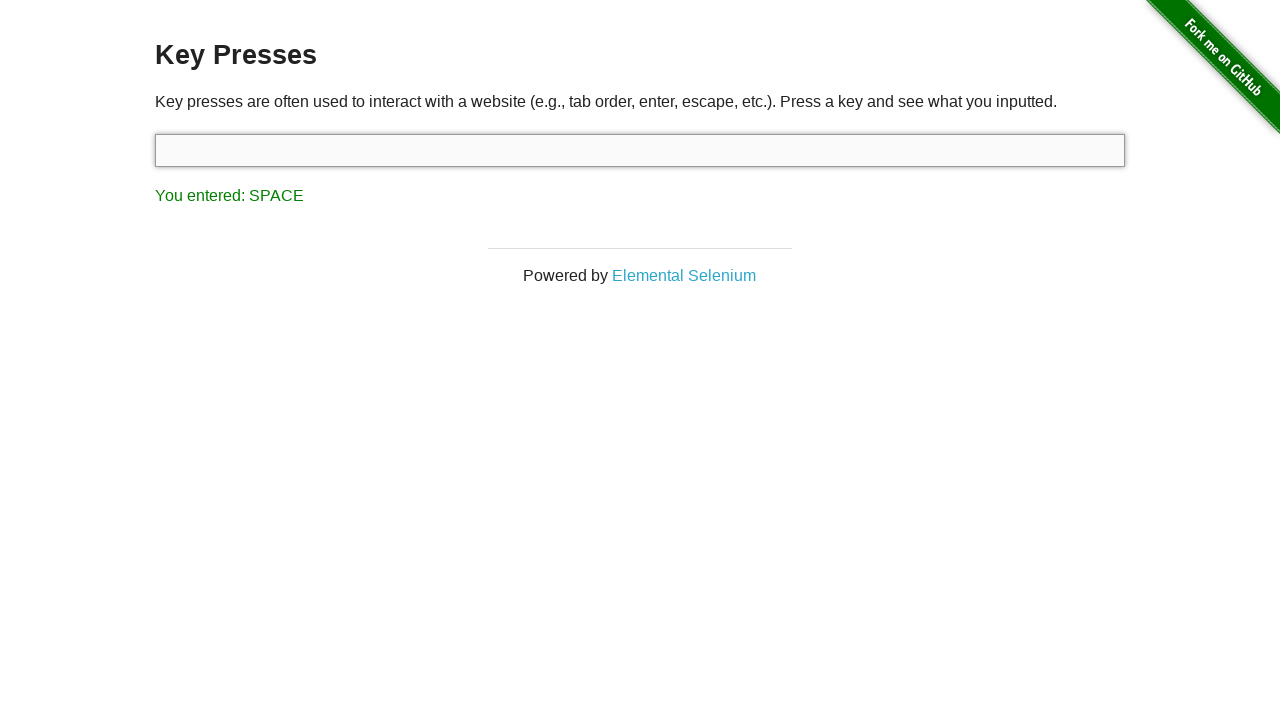

Pressed Left Arrow key on focused element
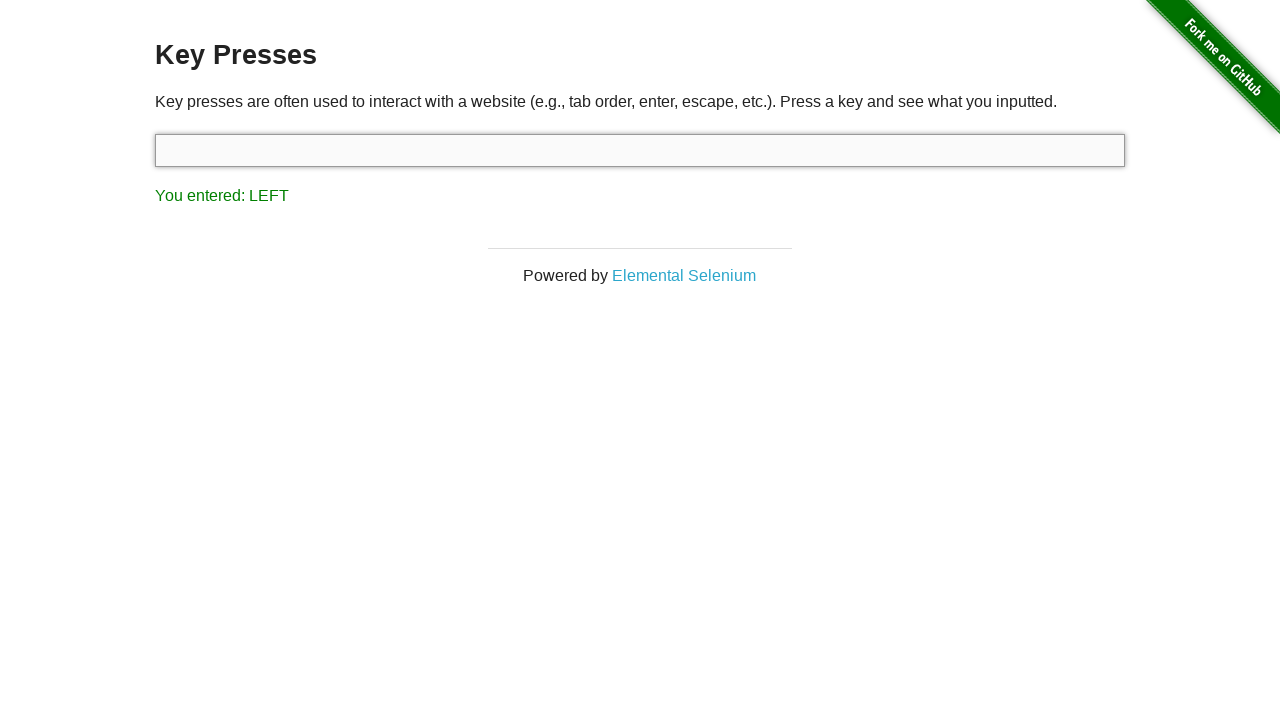

Retrieved result text after Left Arrow key press
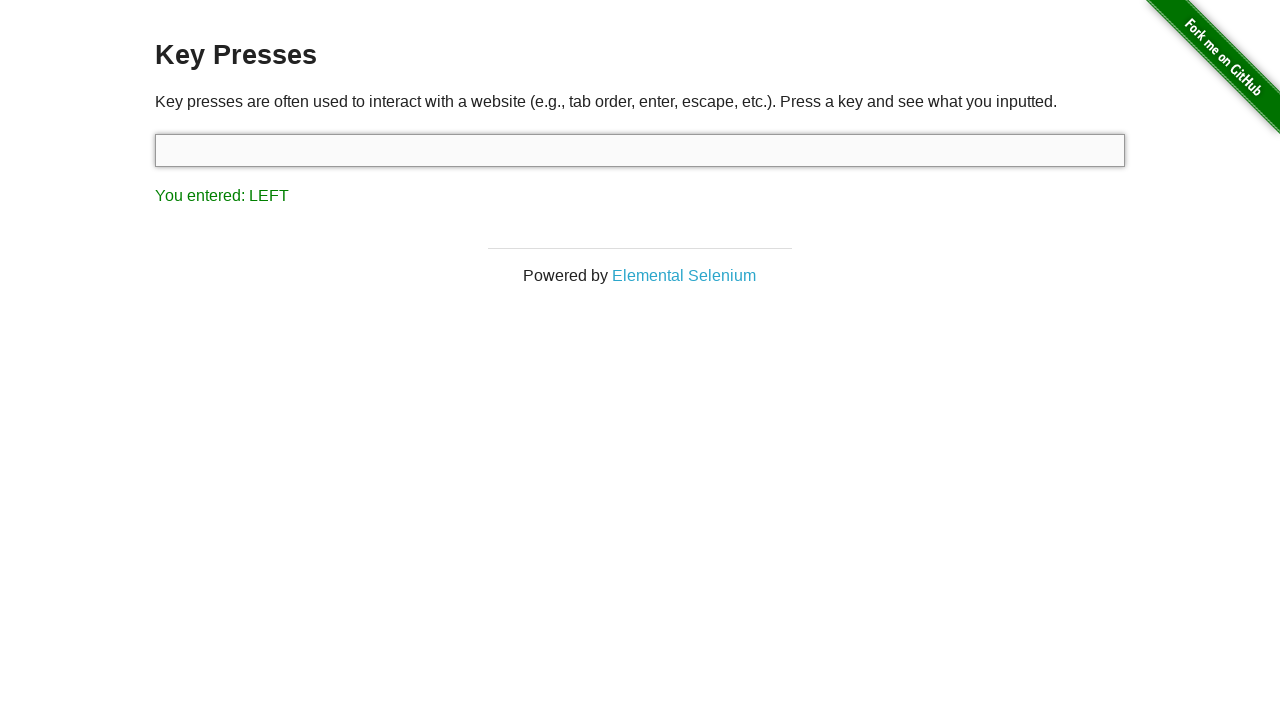

Verified result text shows 'You entered: LEFT'
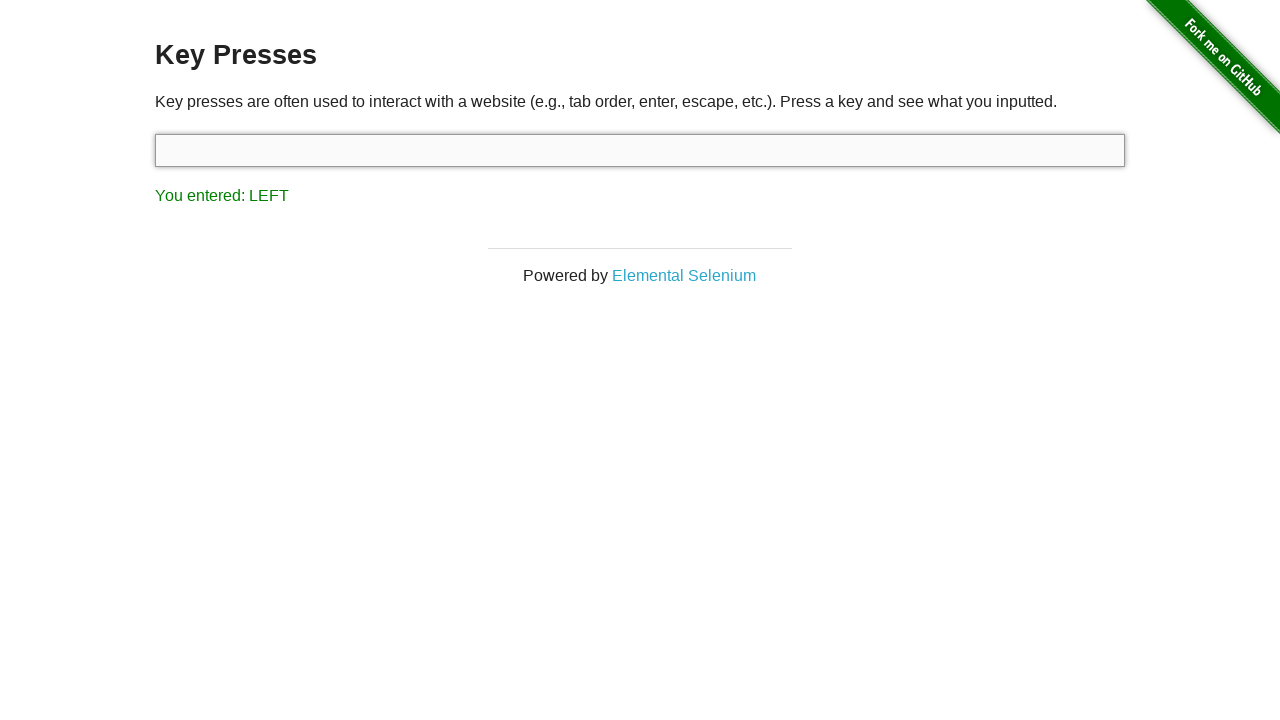

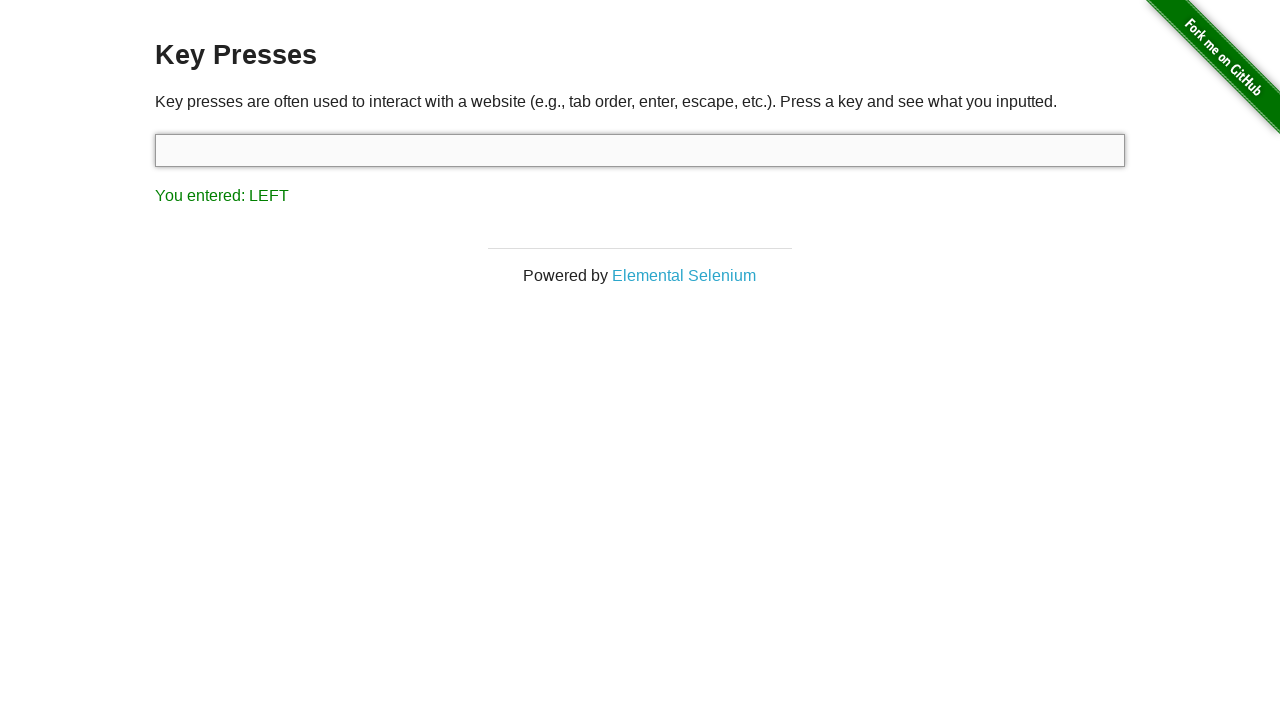